Opens the TutorialsNinja demo e-commerce website and verifies it loads successfully by maximizing the browser window.

Starting URL: http://tutorialsninja.com/demo/

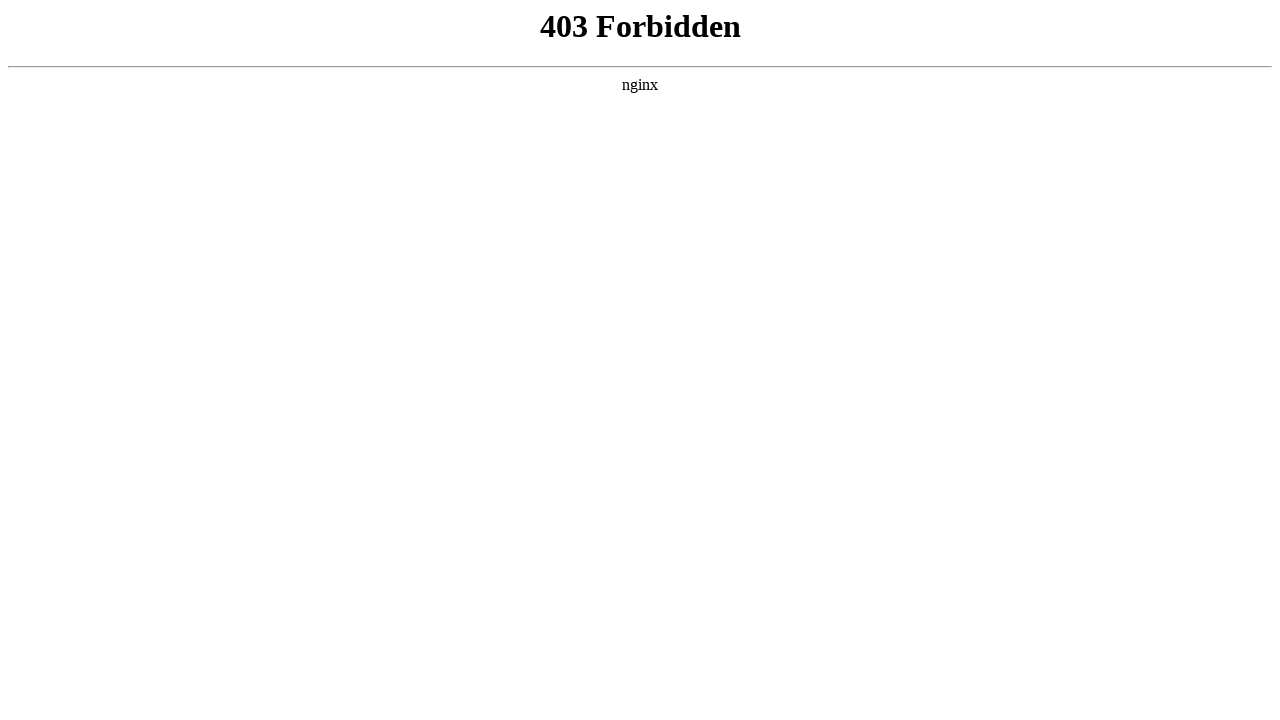

Navigated to TutorialsNinja demo e-commerce website
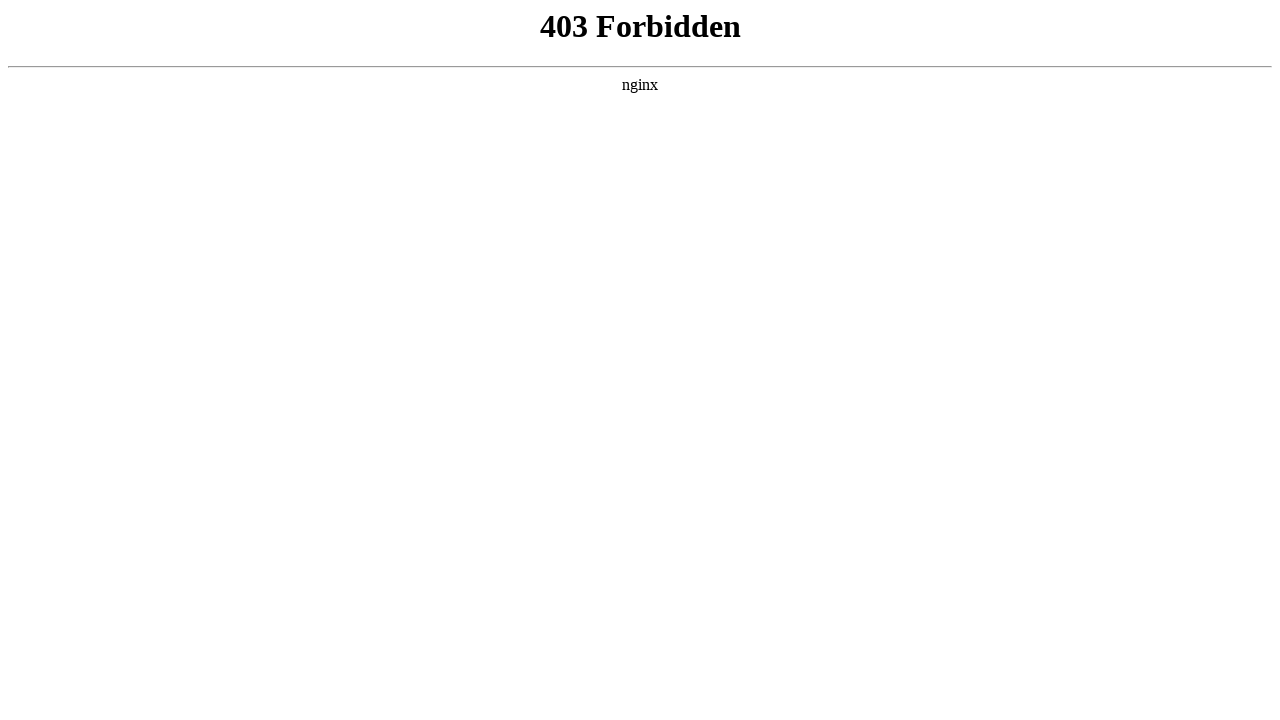

Page DOM content loaded successfully
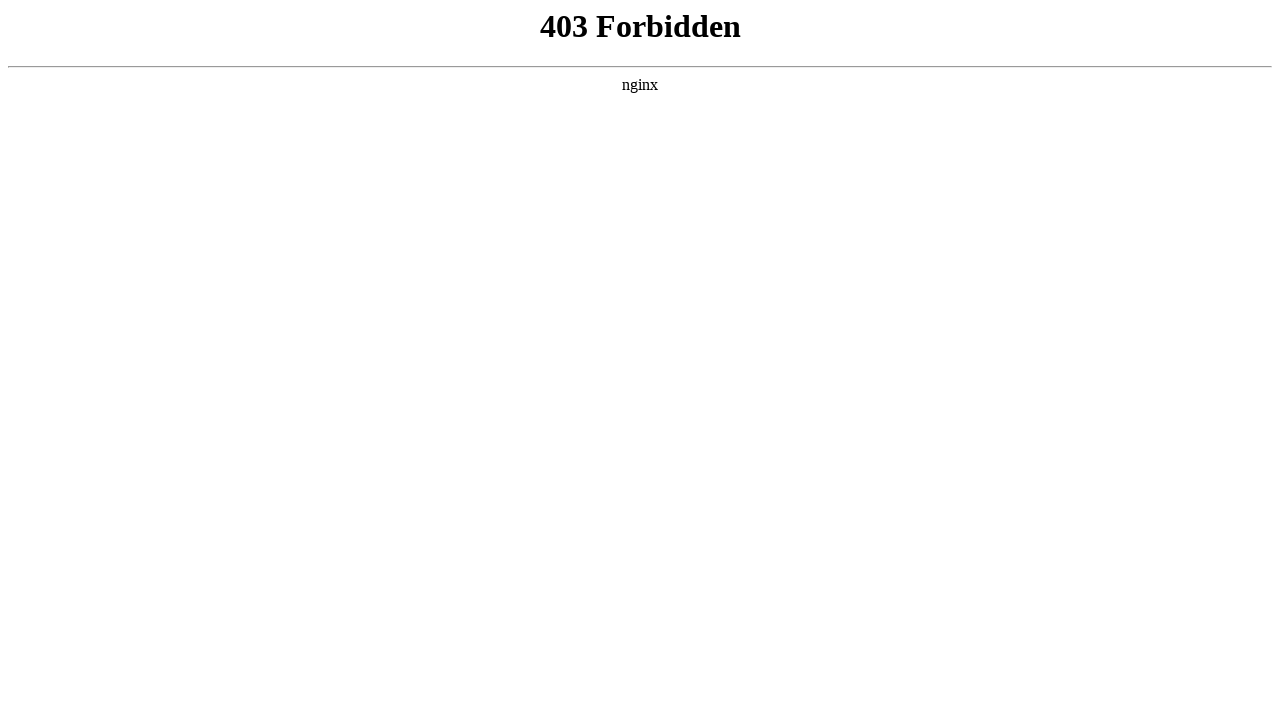

Maximized browser window
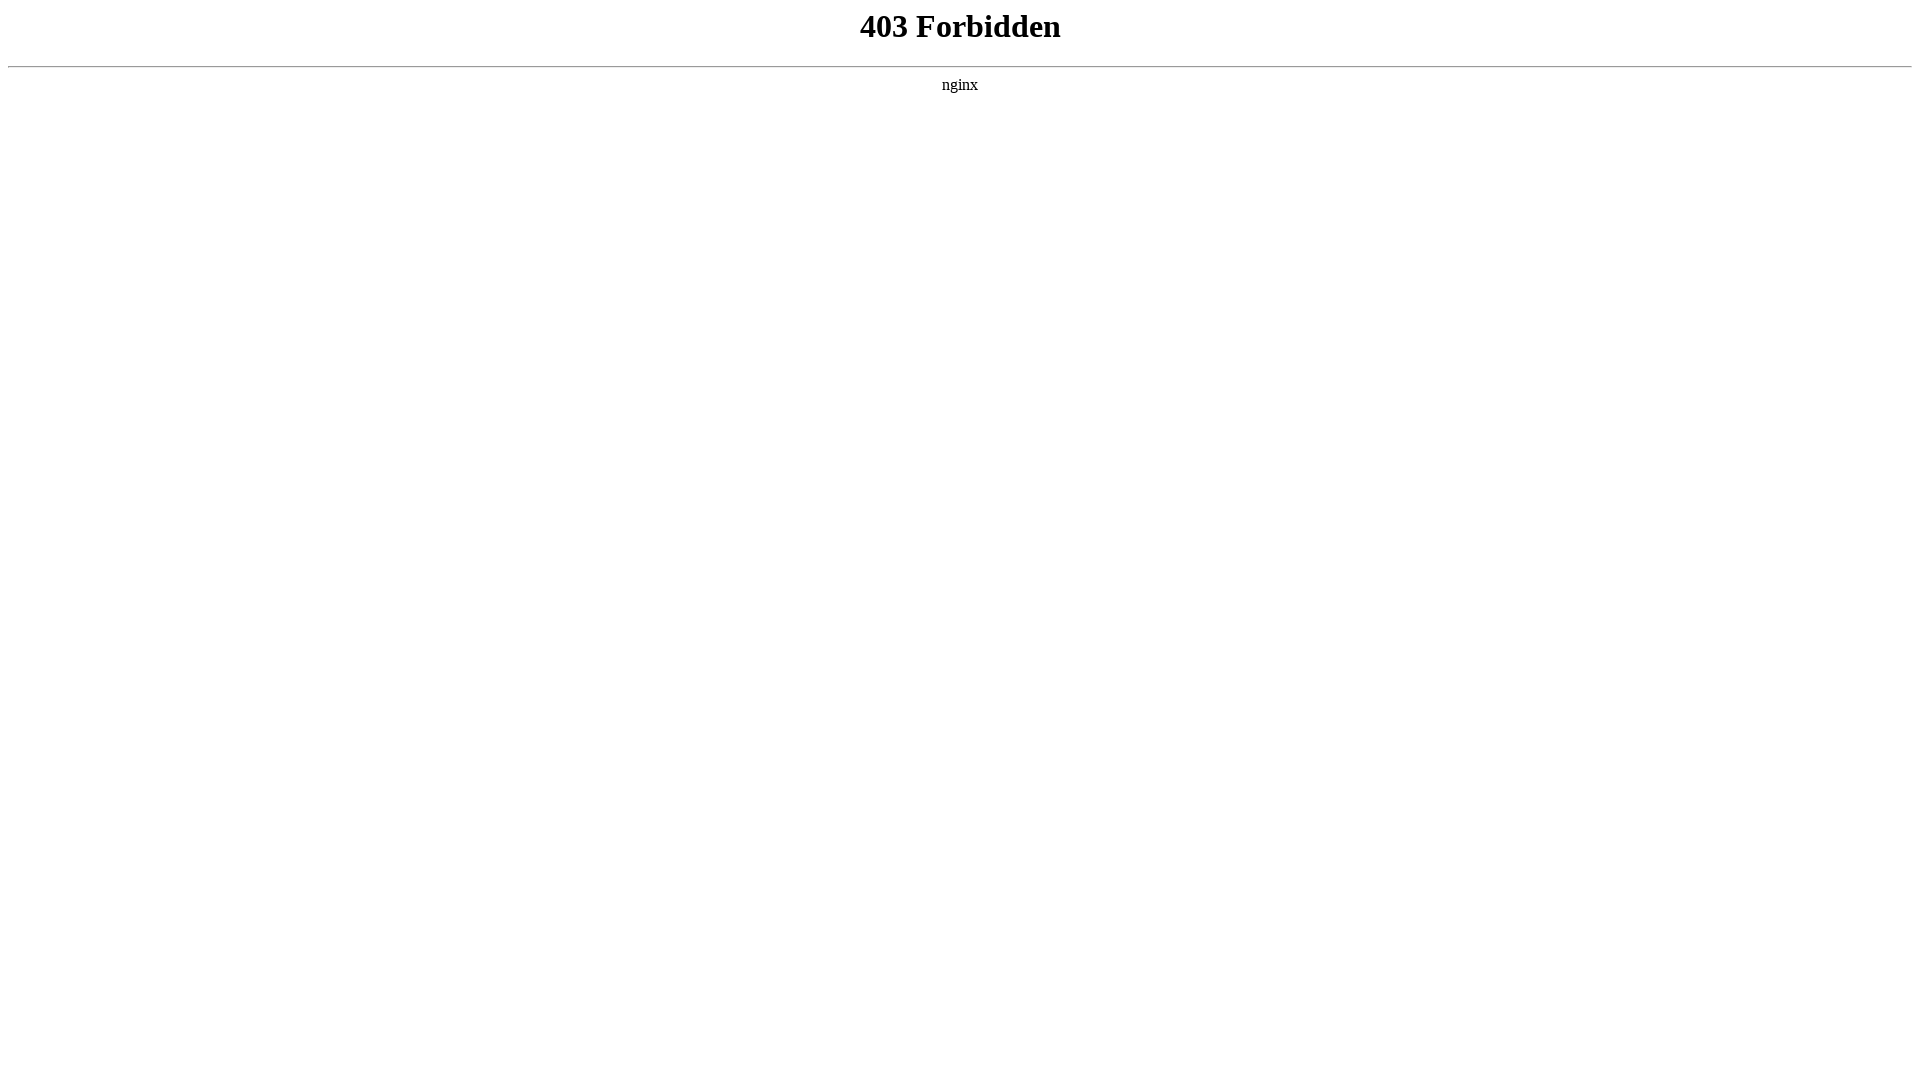

Verified page title is not empty - website loaded successfully
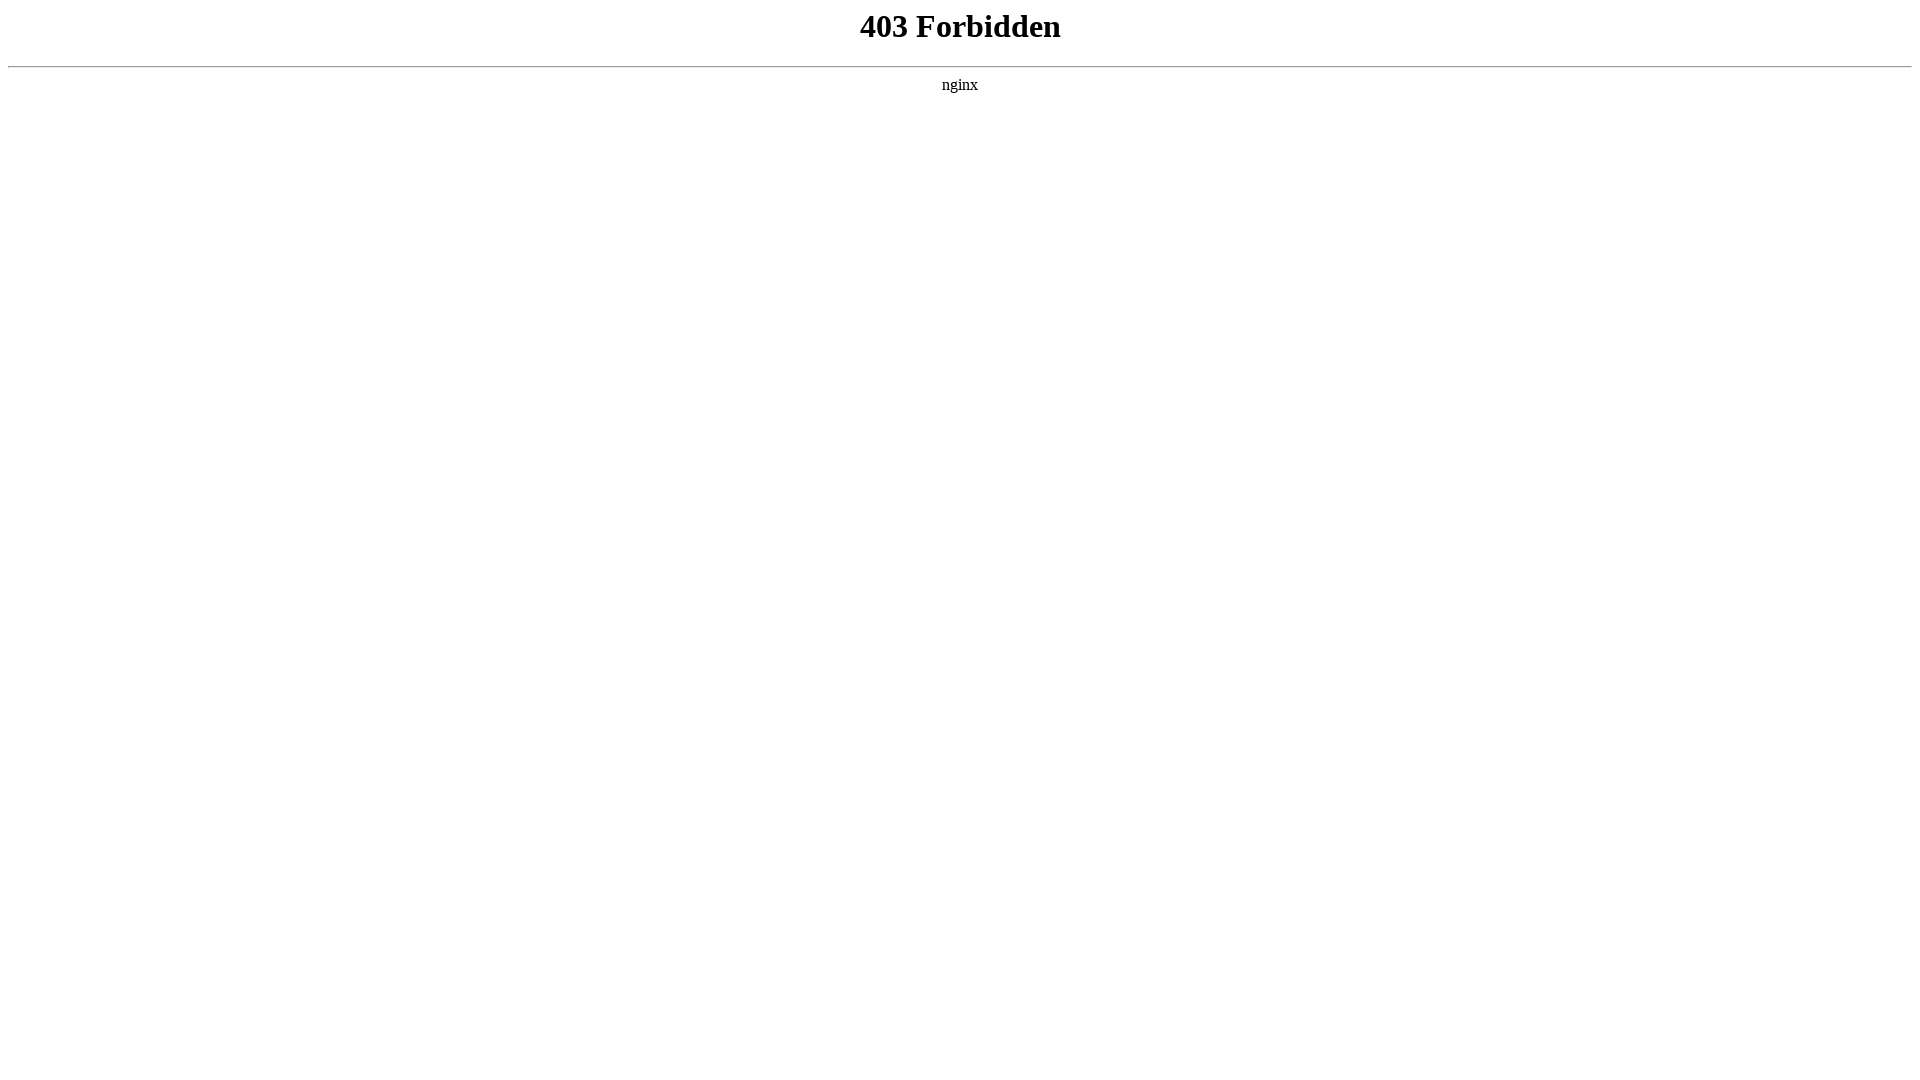

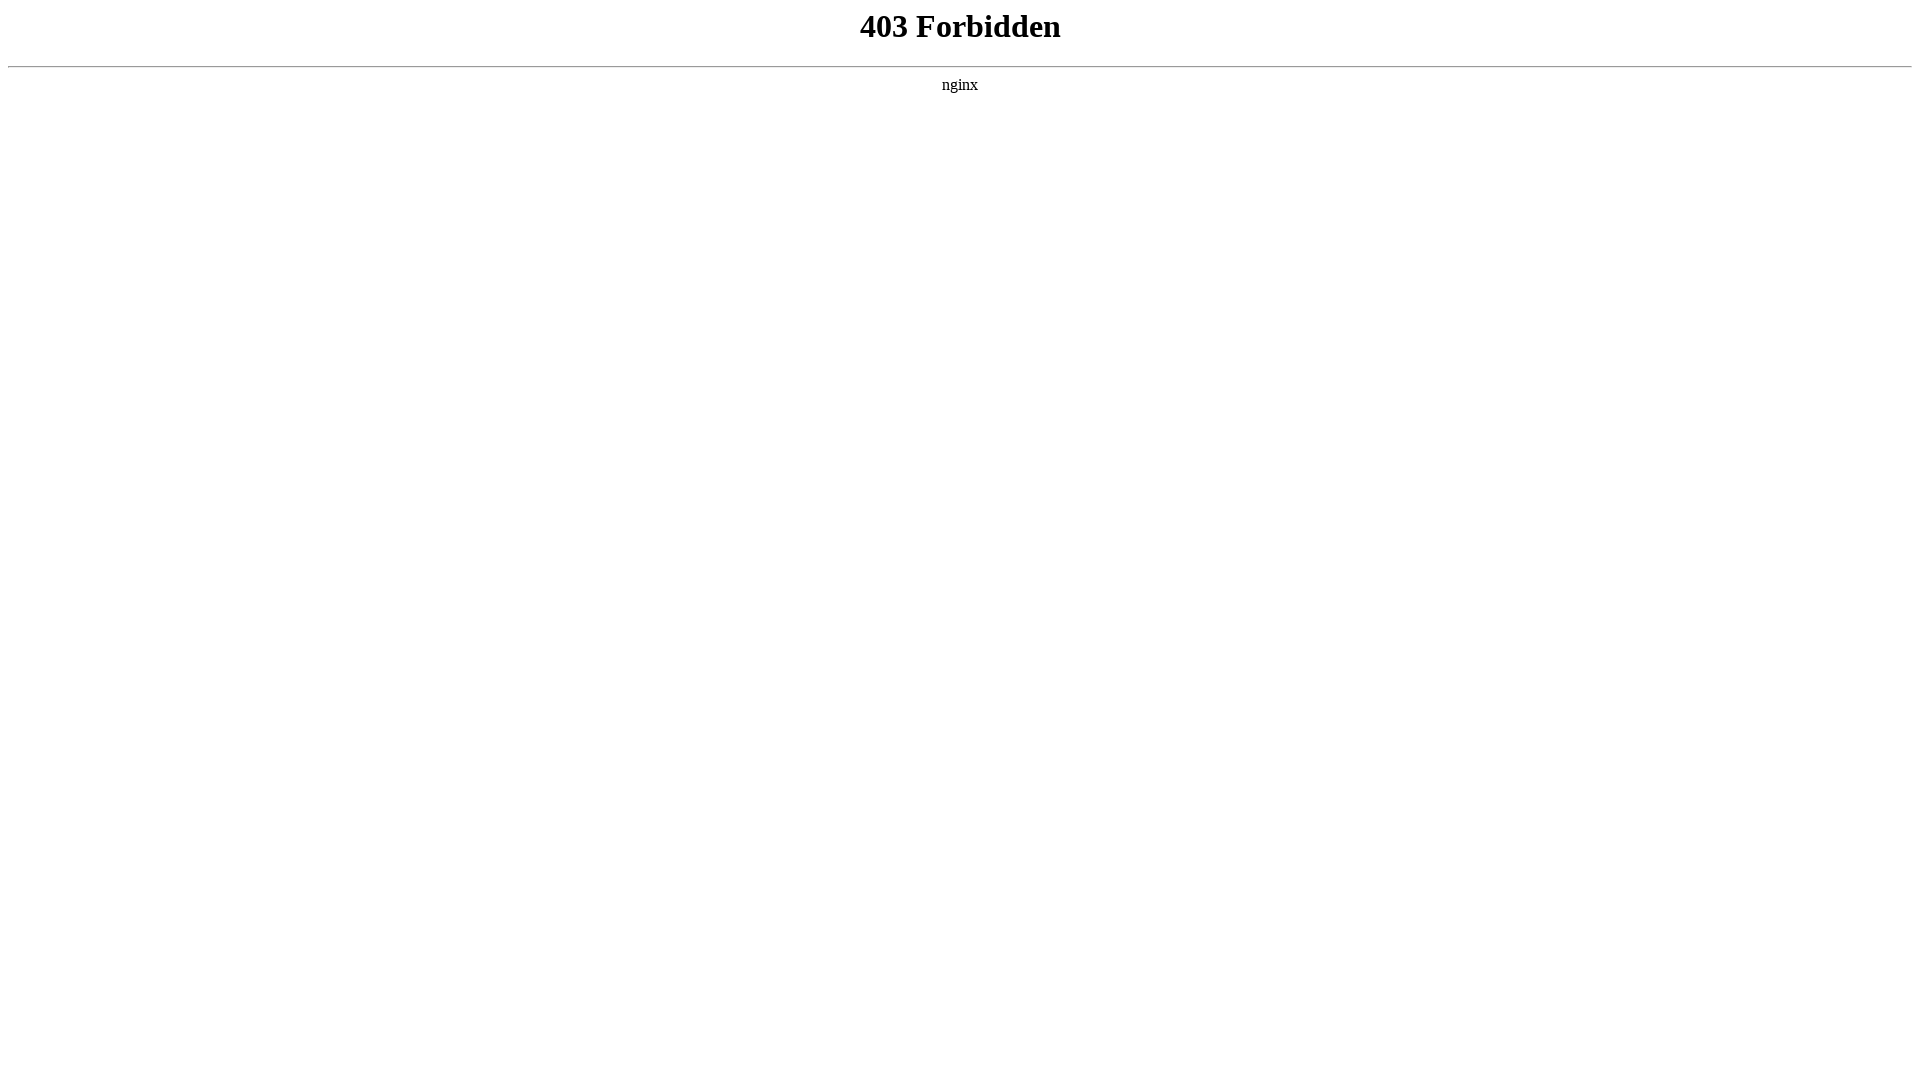